Tests the getUserMedia functionality by clicking the start button to request camera/microphone access and verifying that video streaming starts

Starting URL: https://bonigarcia.dev/selenium-webdriver-java/get-user-media.html

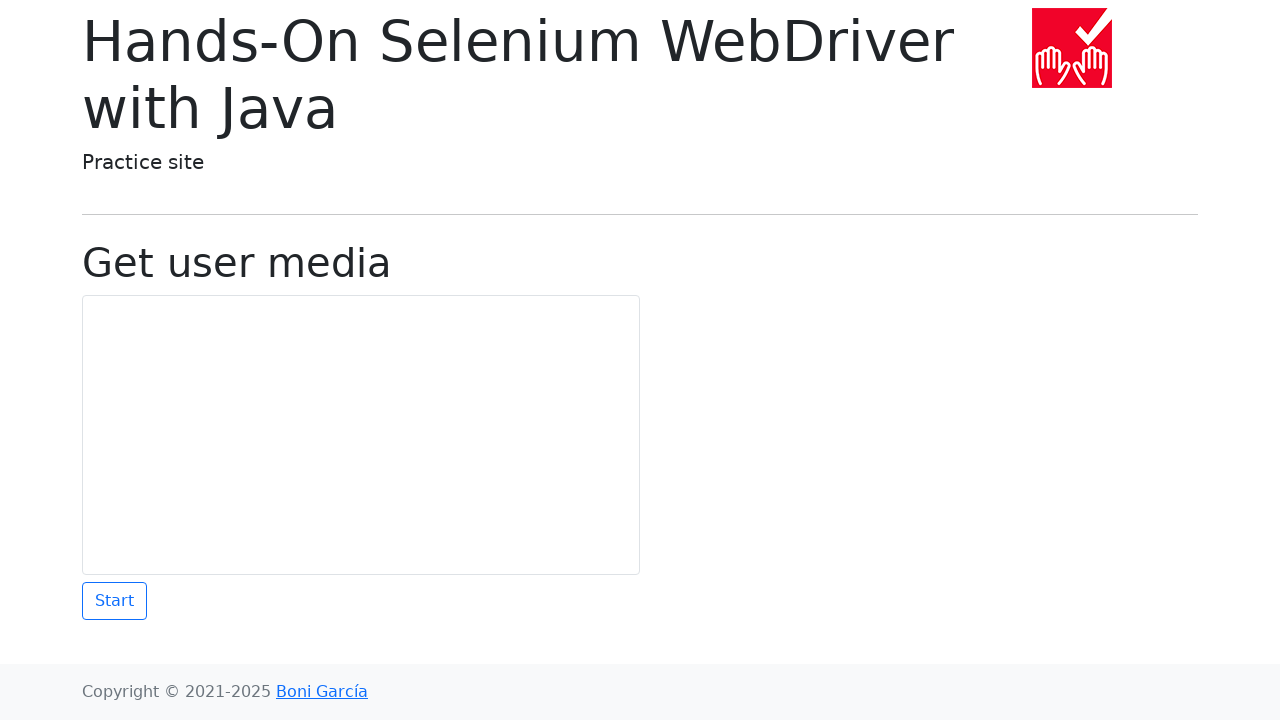

Clicked start button to request camera/microphone access at (114, 601) on #start
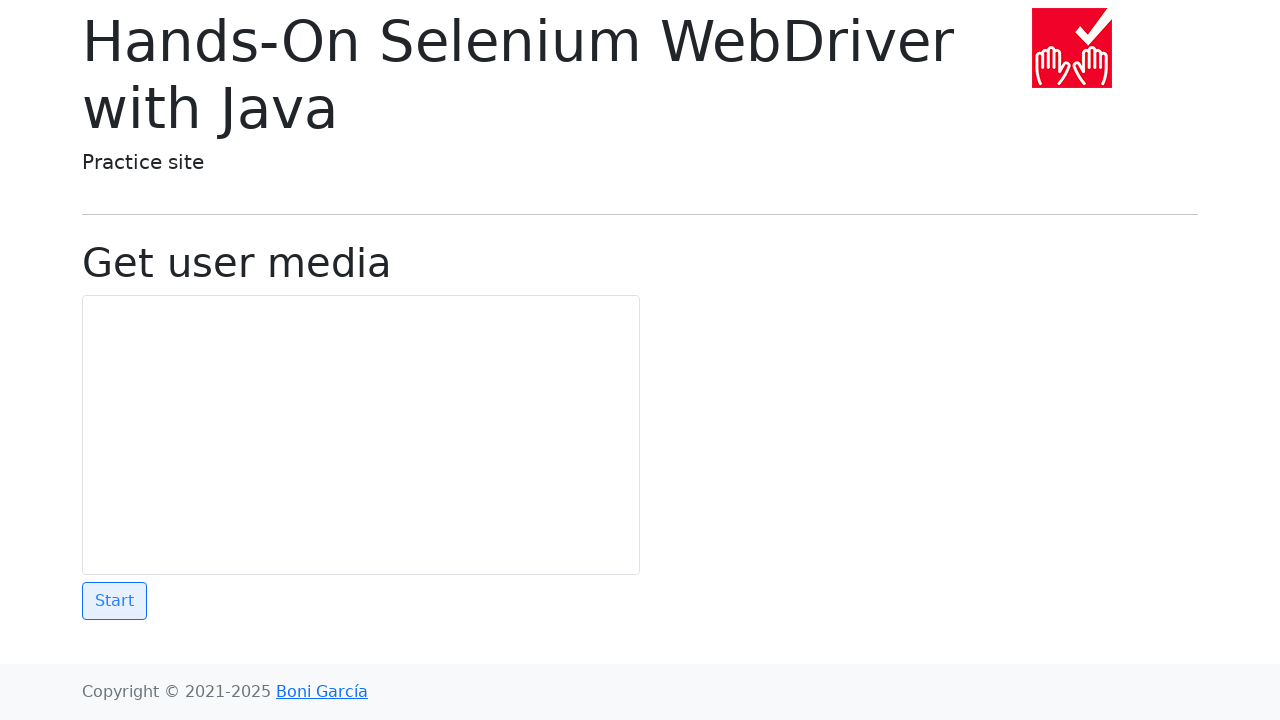

Video element loaded
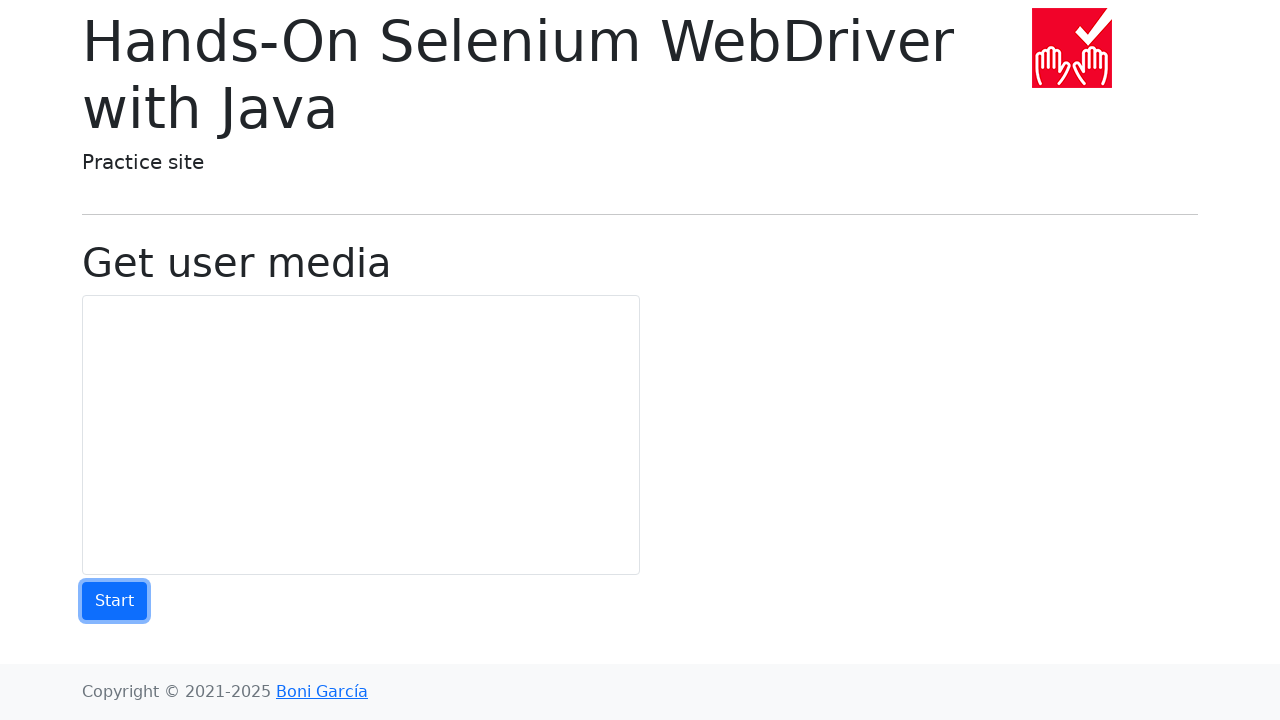

Located video element
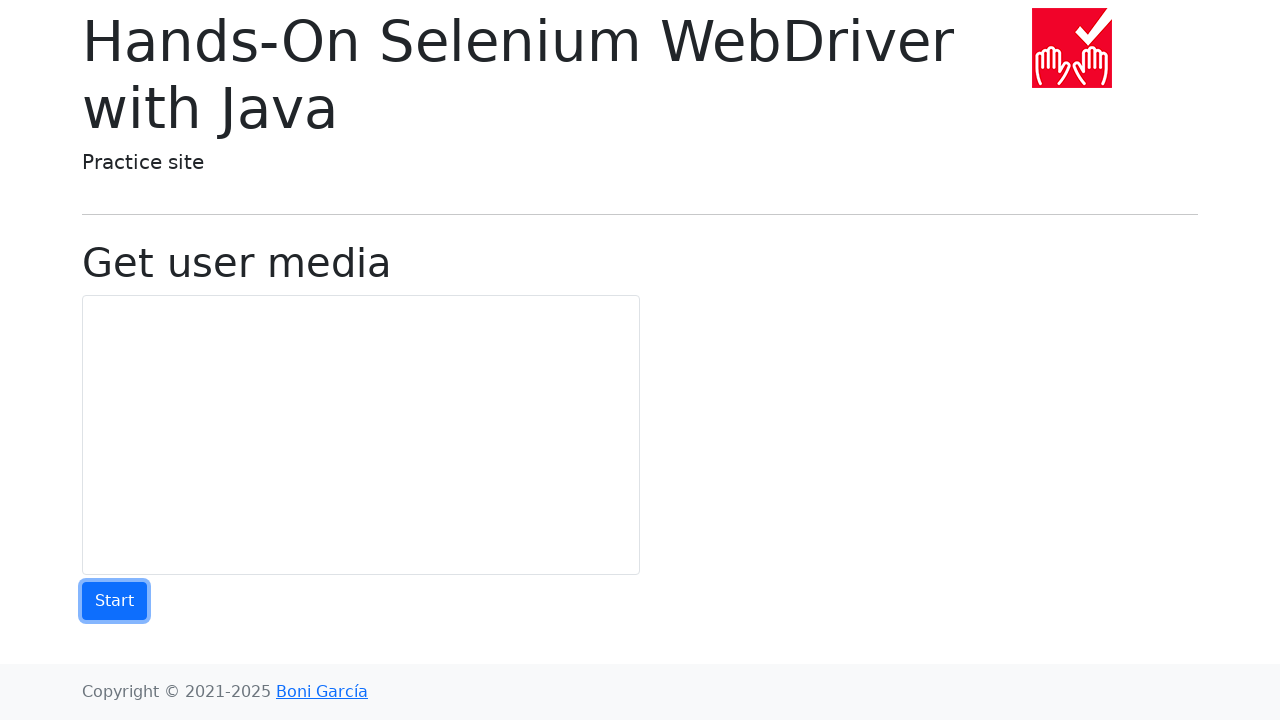

Video element is visible and streaming has started
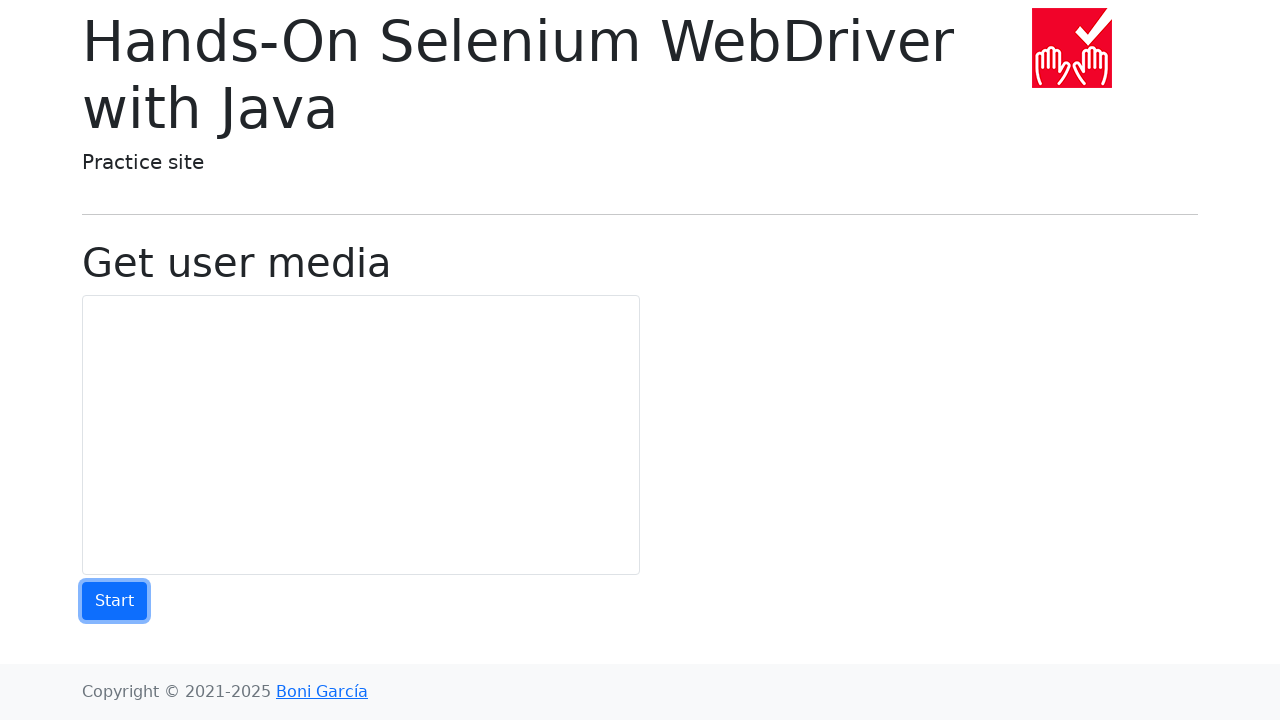

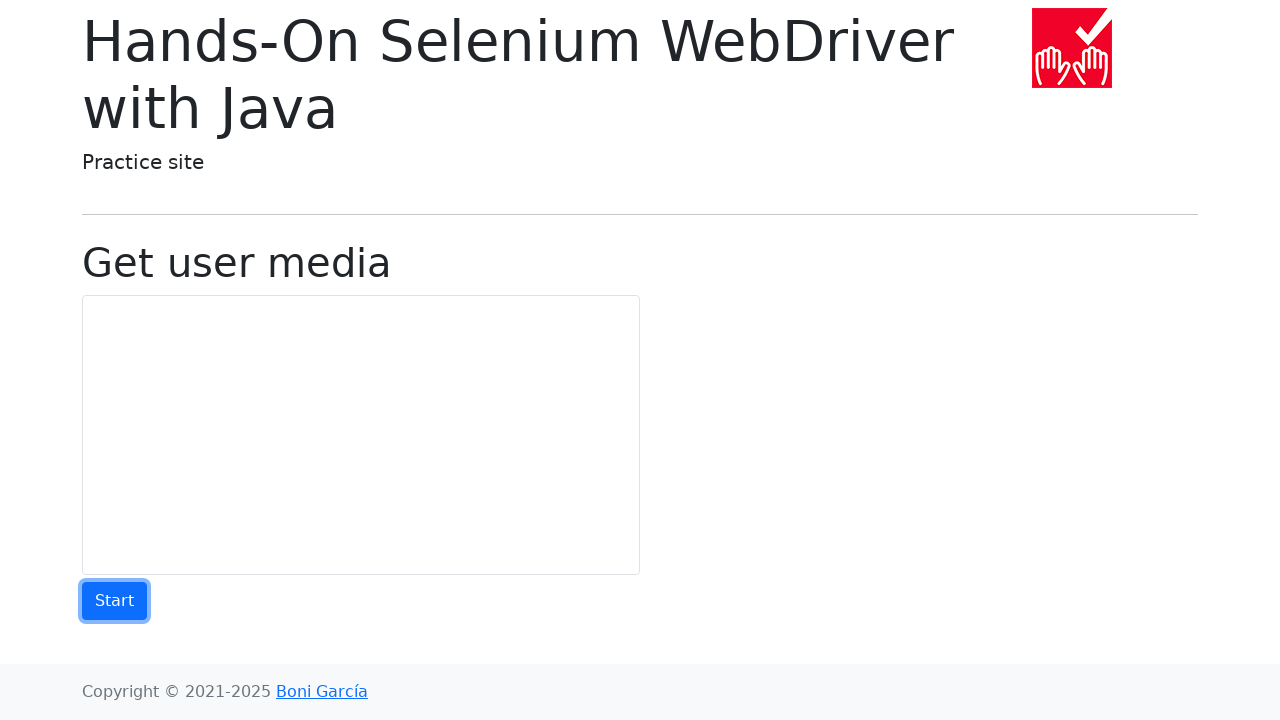